Tests mouse hover functionality by hovering over images and verifying that additional information is displayed

Starting URL: https://the-internet.herokuapp.com/hovers

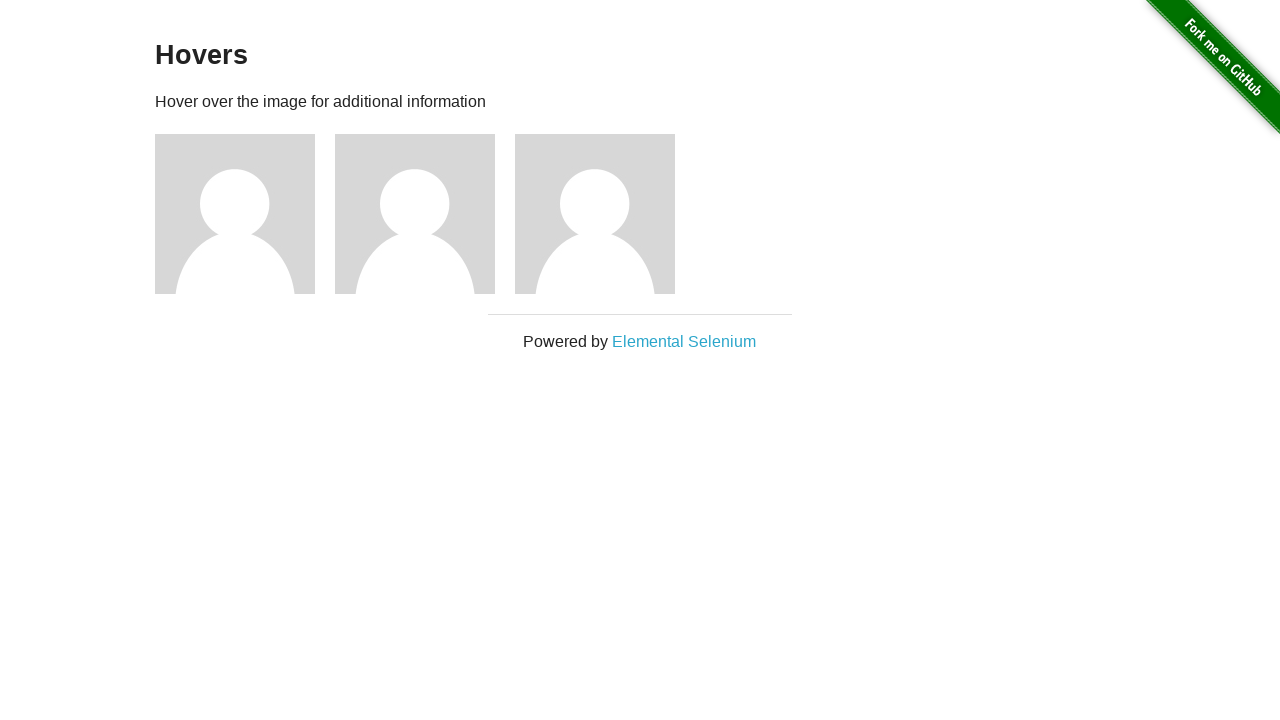

Located all figure elements on the page
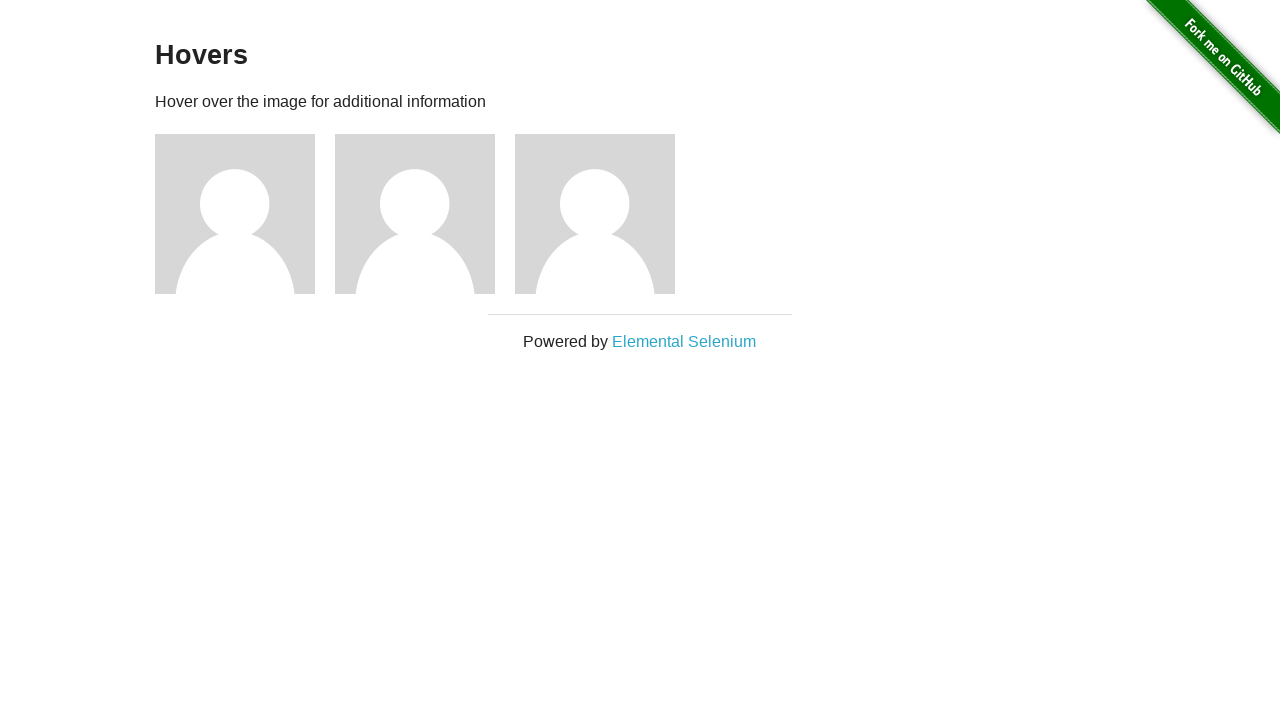

Hovered over figure 1 at (245, 214) on div.figure >> nth=0
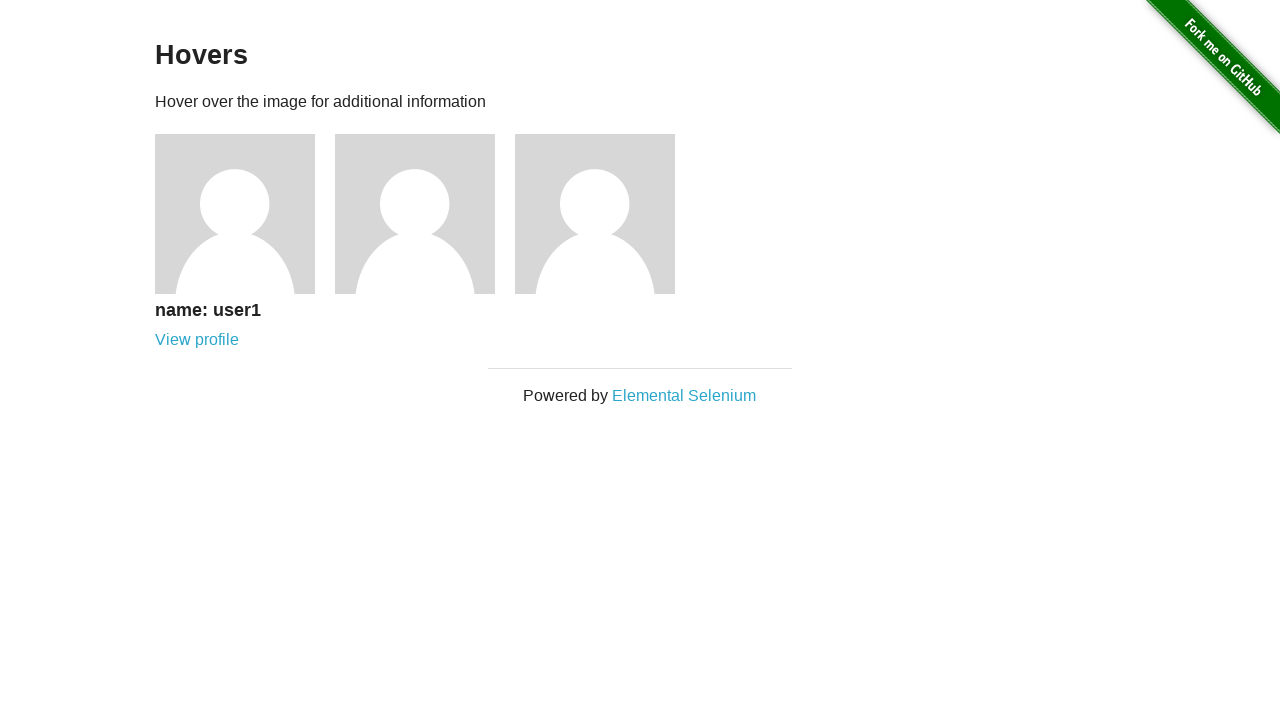

Located h5 text element for figure 1
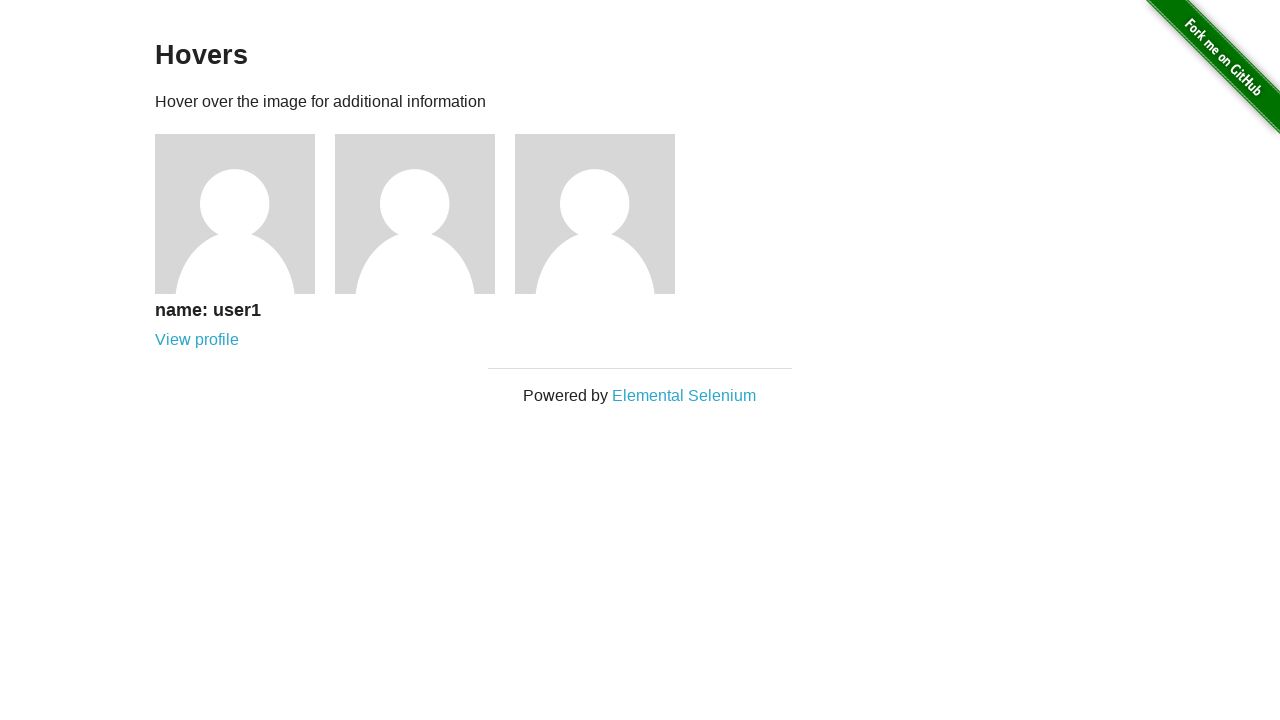

Verified h5 text is visible for figure 1
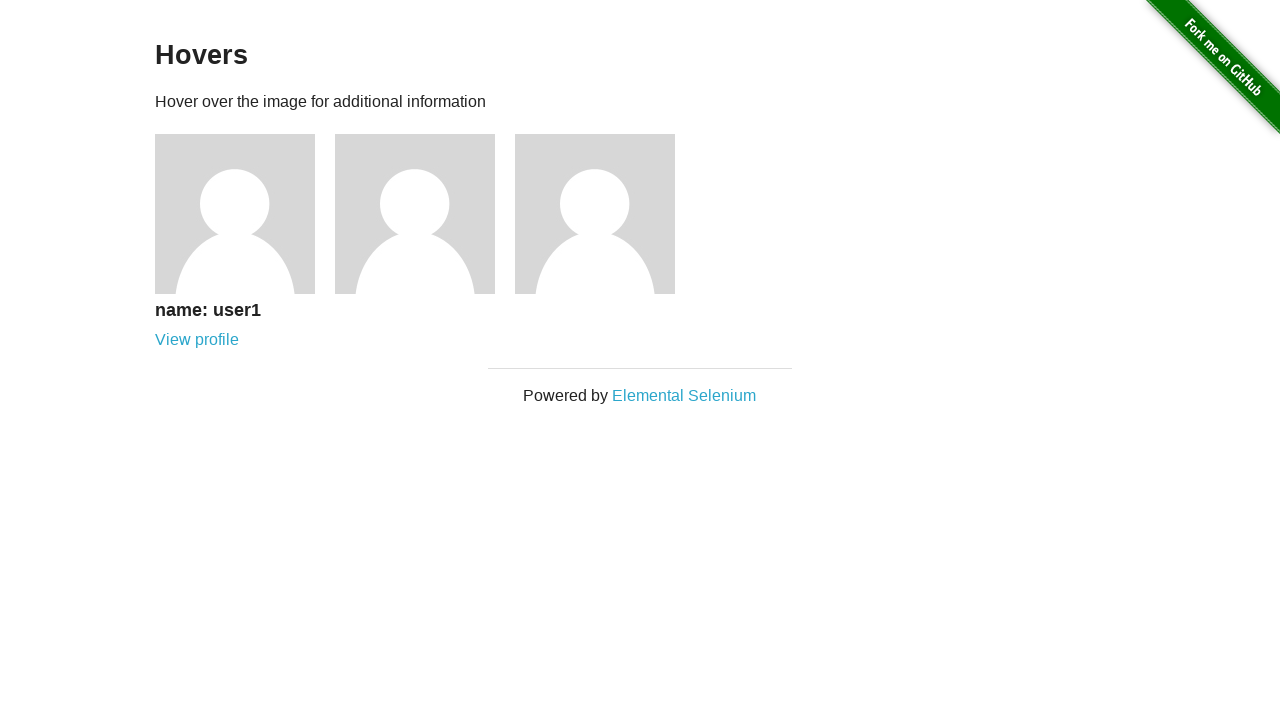

Hovered over figure 2 at (425, 214) on div.figure >> nth=1
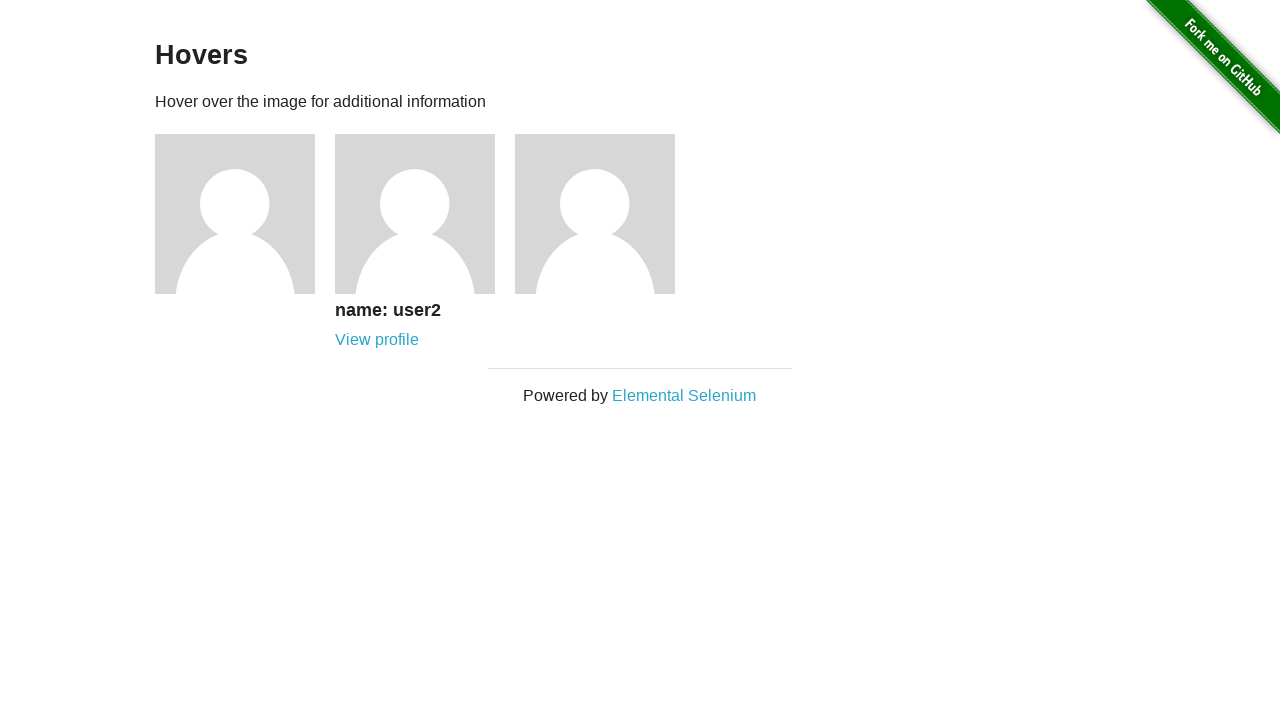

Located h5 text element for figure 2
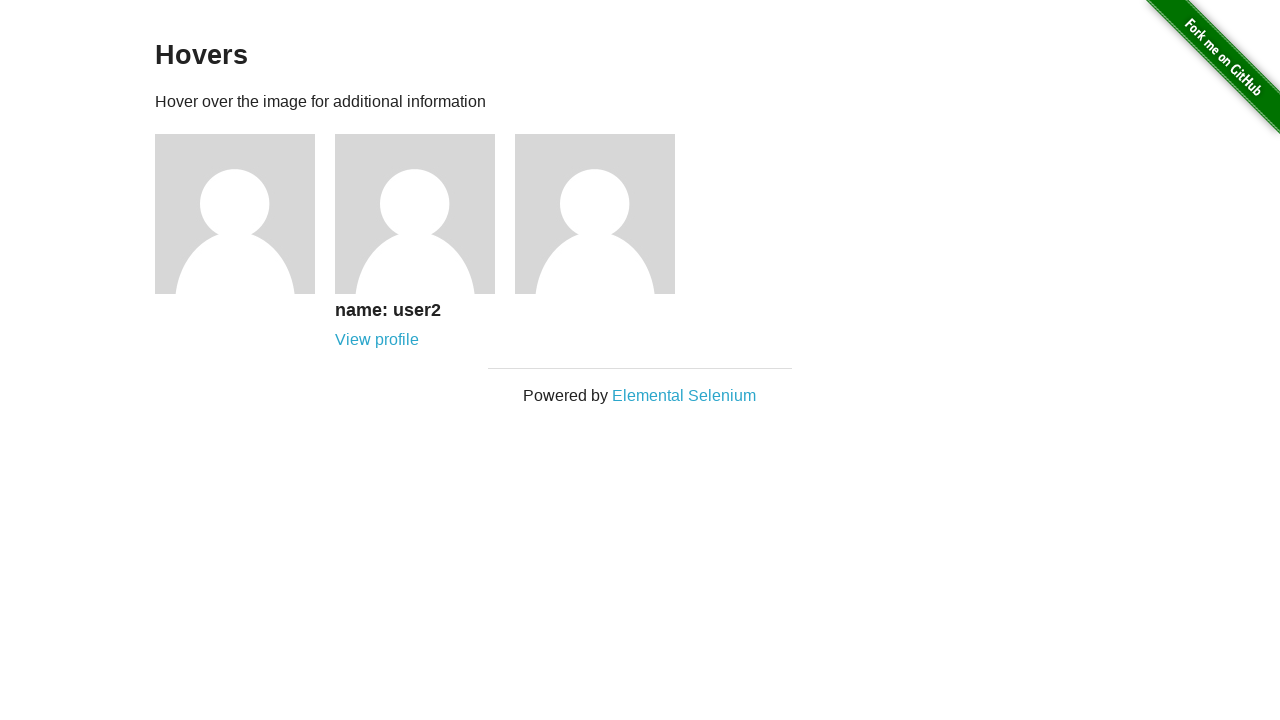

Verified h5 text is visible for figure 2
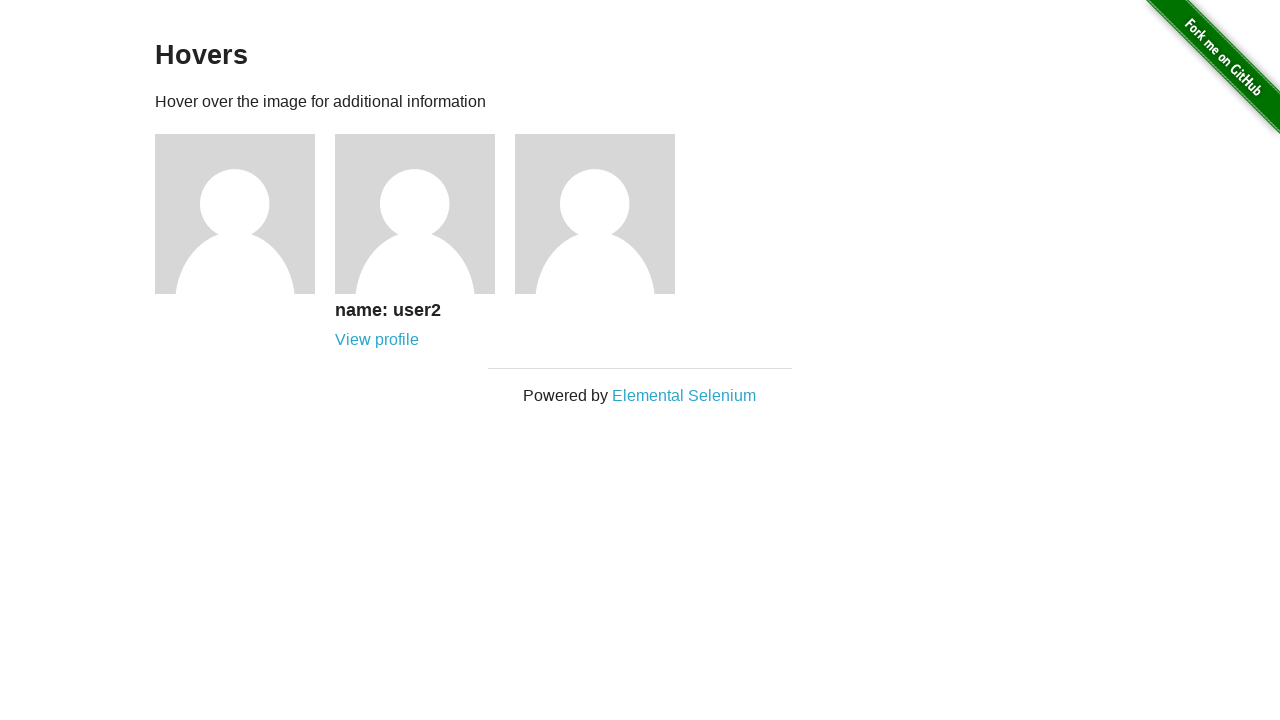

Hovered over figure 3 at (605, 214) on div.figure >> nth=2
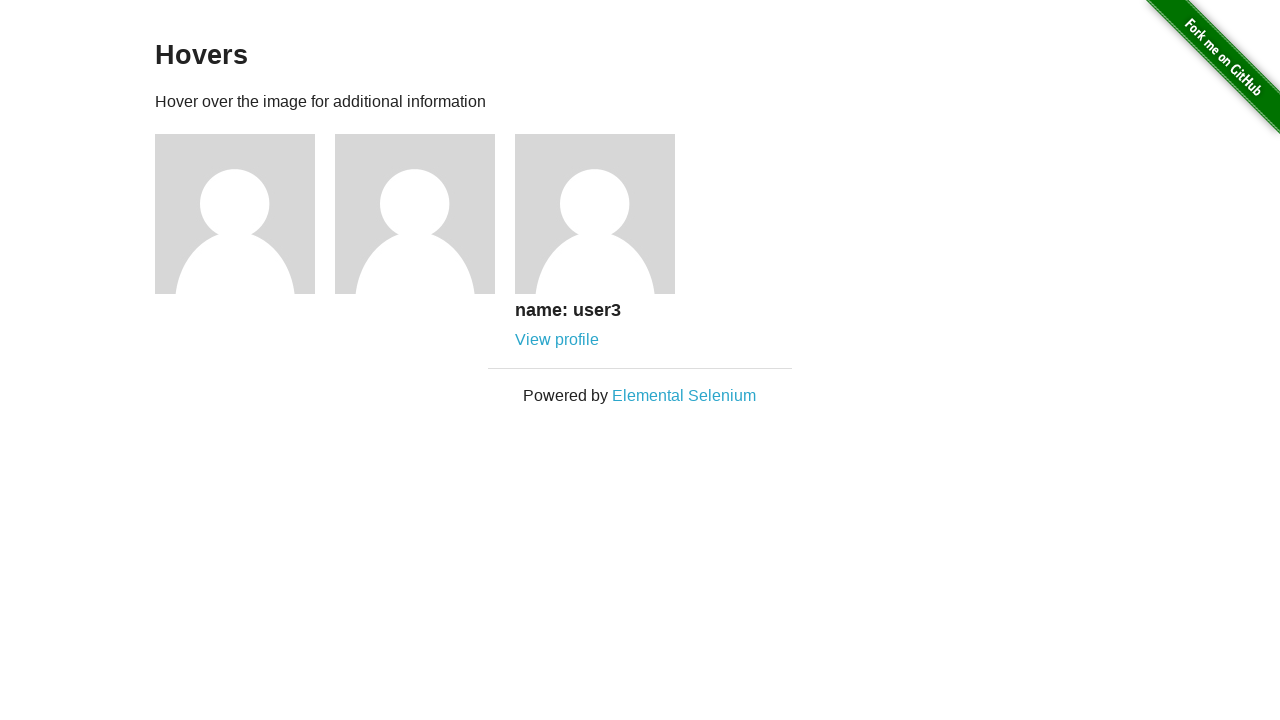

Located h5 text element for figure 3
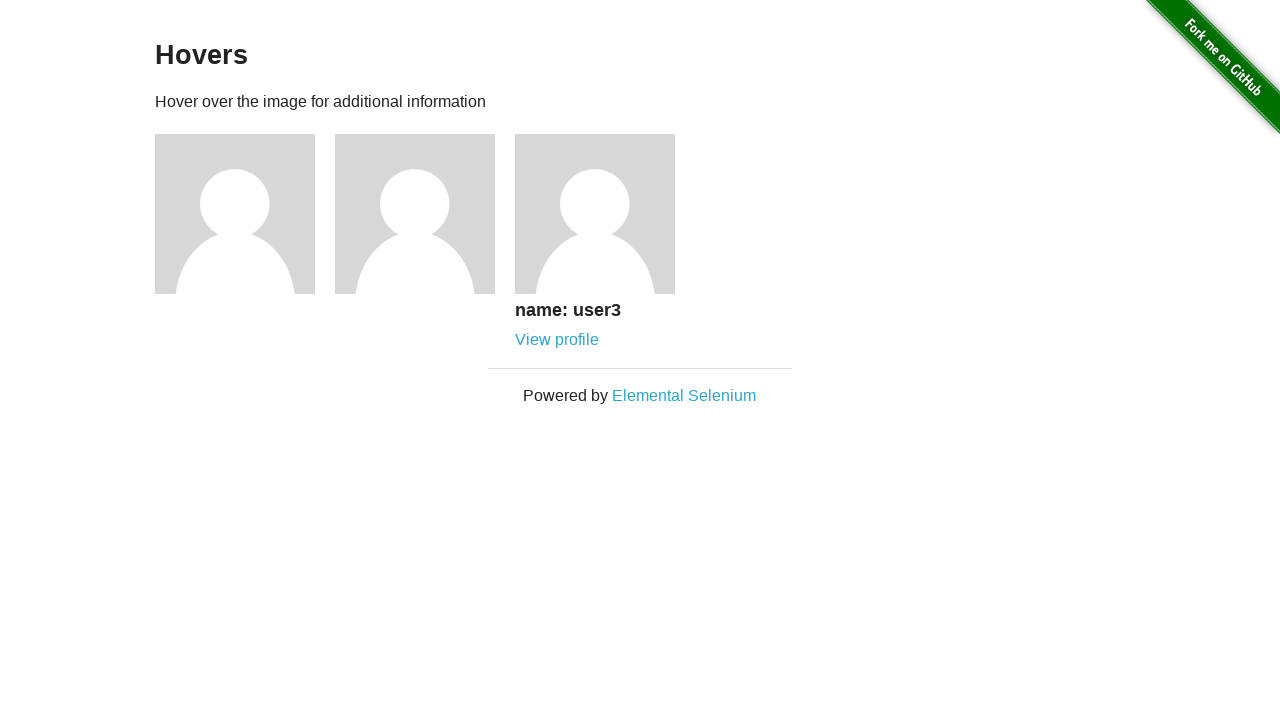

Verified h5 text is visible for figure 3
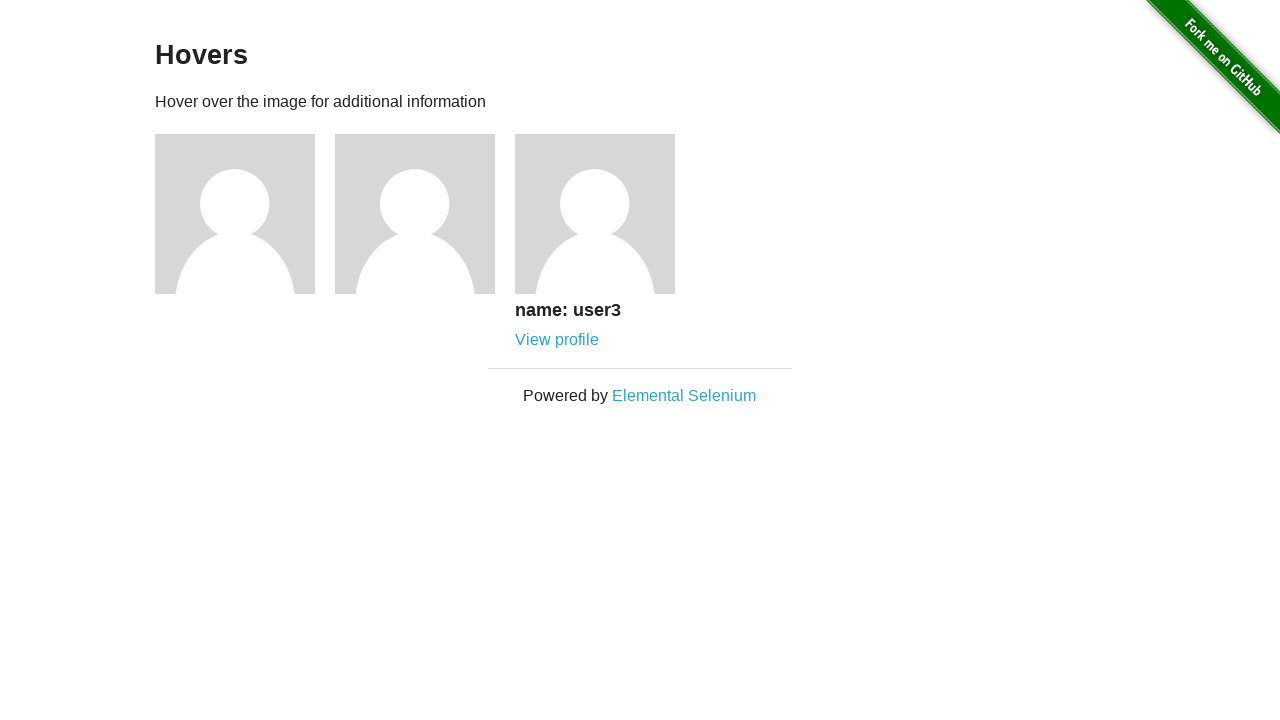

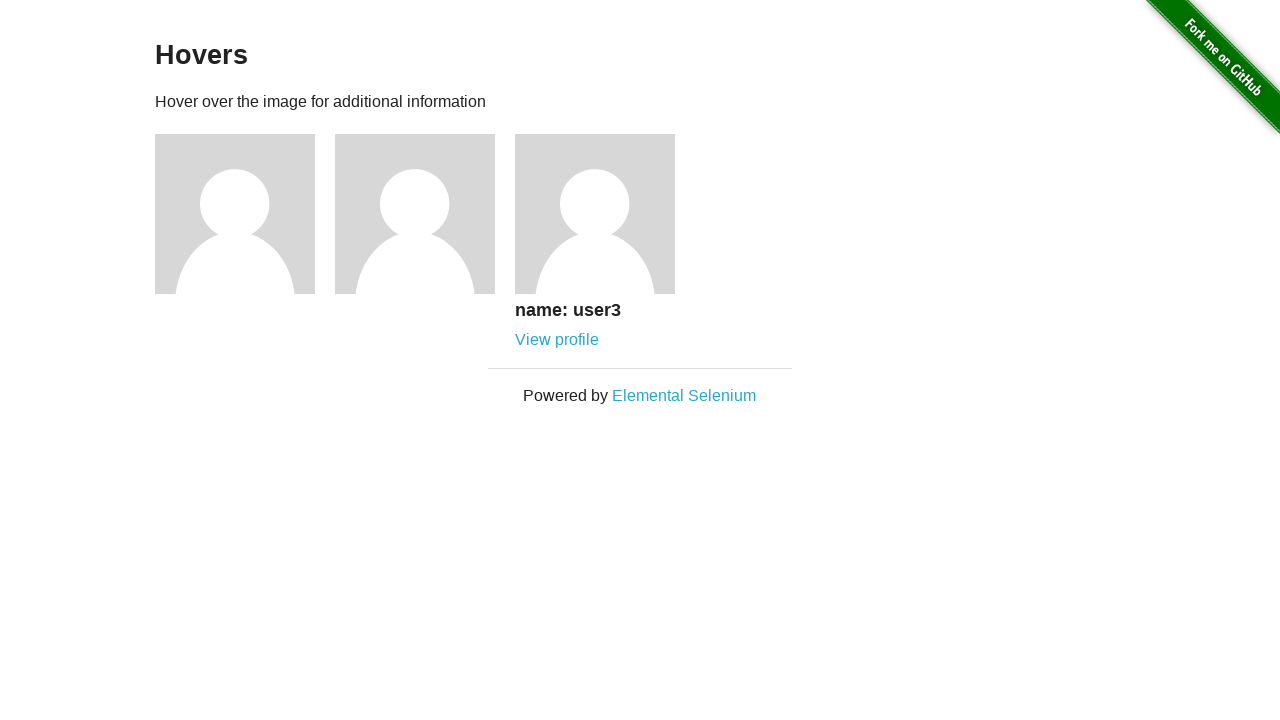